Tests device emulation by navigating to a website with Galaxy S5 landscape device settings and custom viewport dimensions

Starting URL: https://www.testleaf.com/

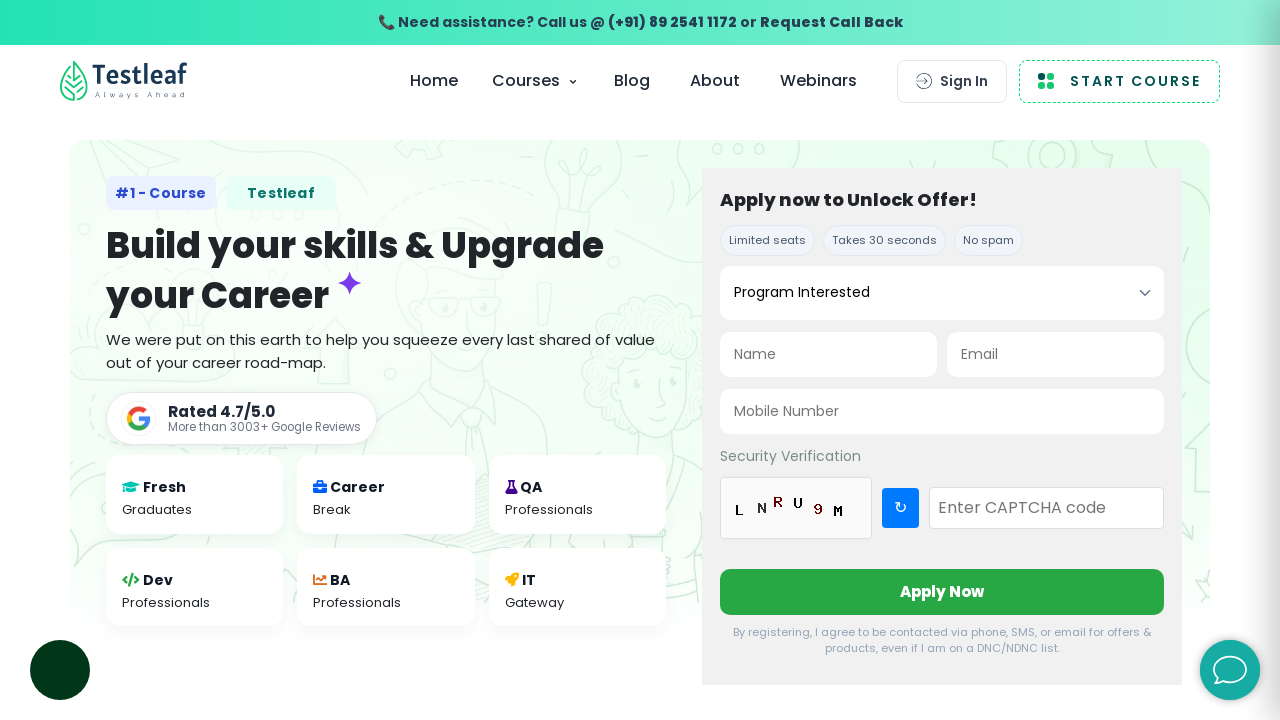

Waited for page to reach networkidle state
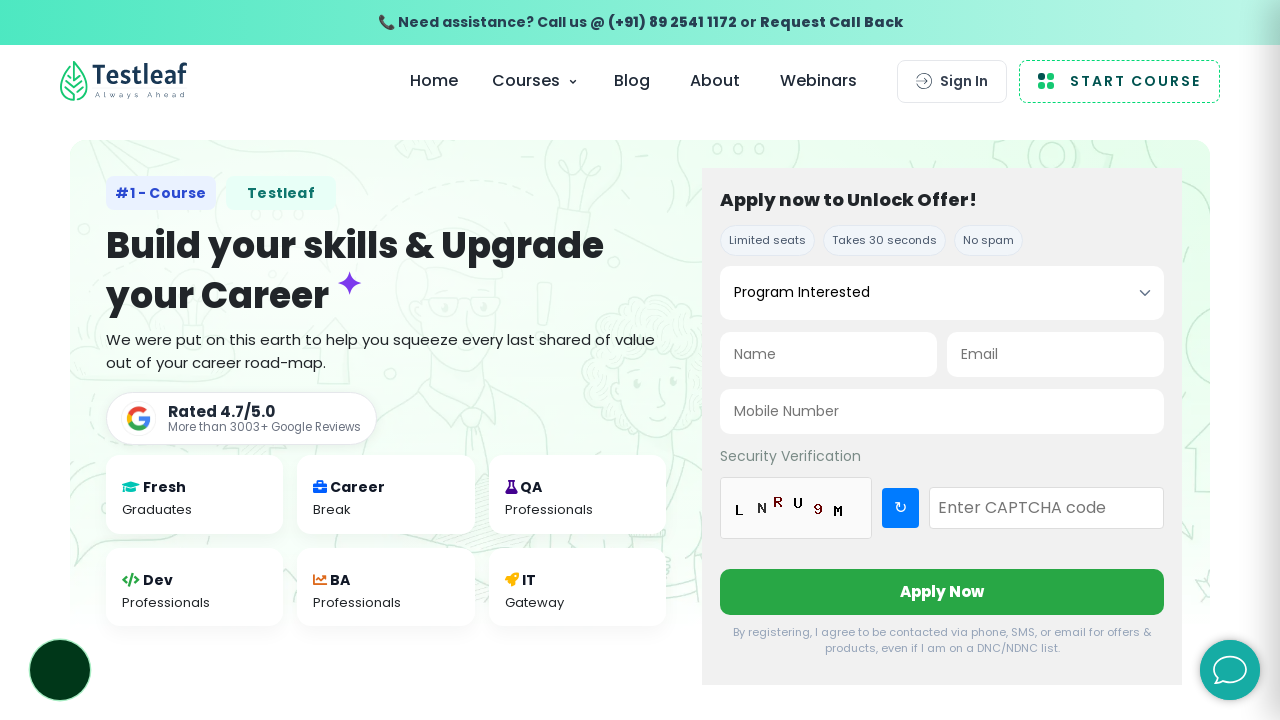

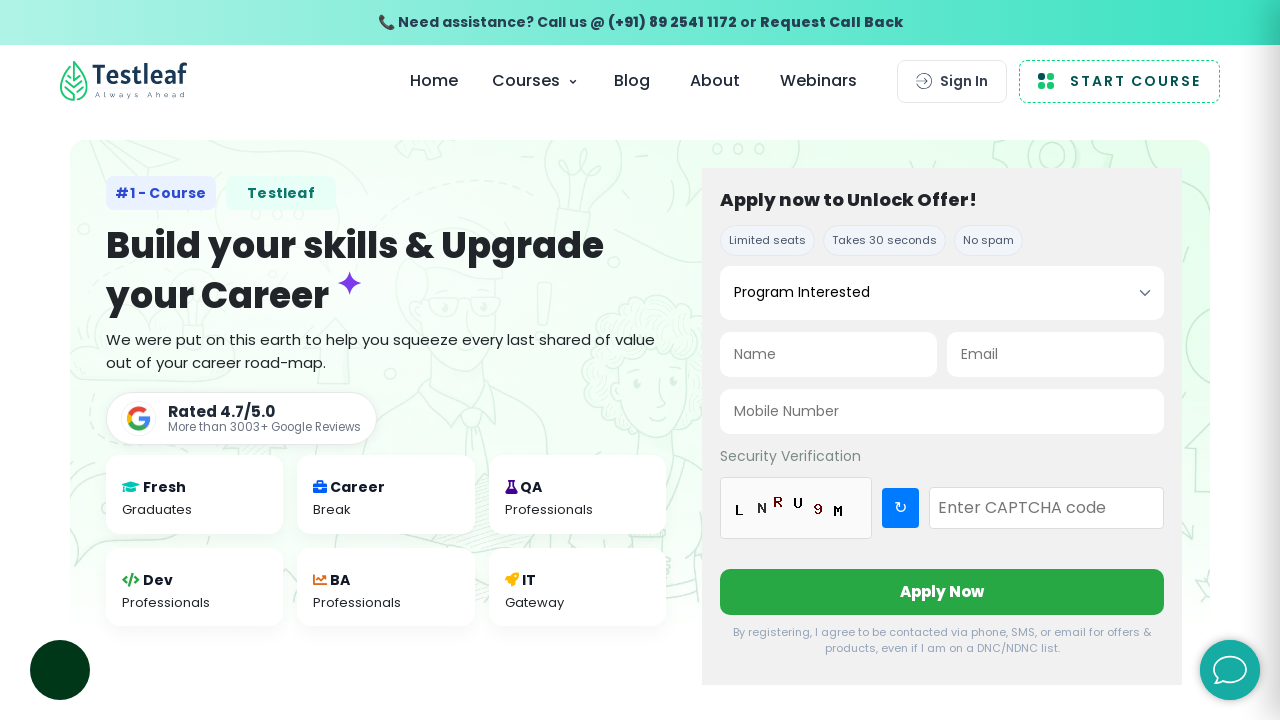